Tests JavaScript alert handling on a demo site by clicking buttons to trigger alert, confirmation, and prompt popups, then accepting each dialog.

Starting URL: https://demoqa.com/alerts

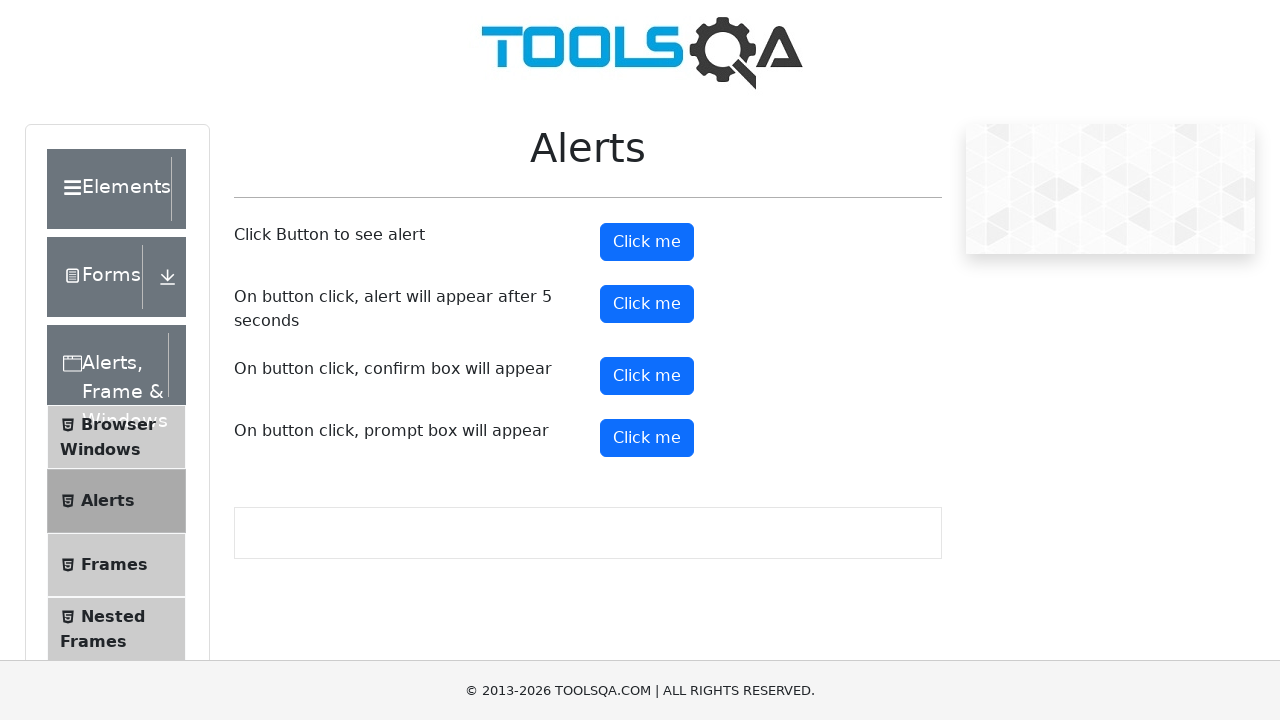

Clicked alert button to trigger alert popup at (647, 242) on #alertButton
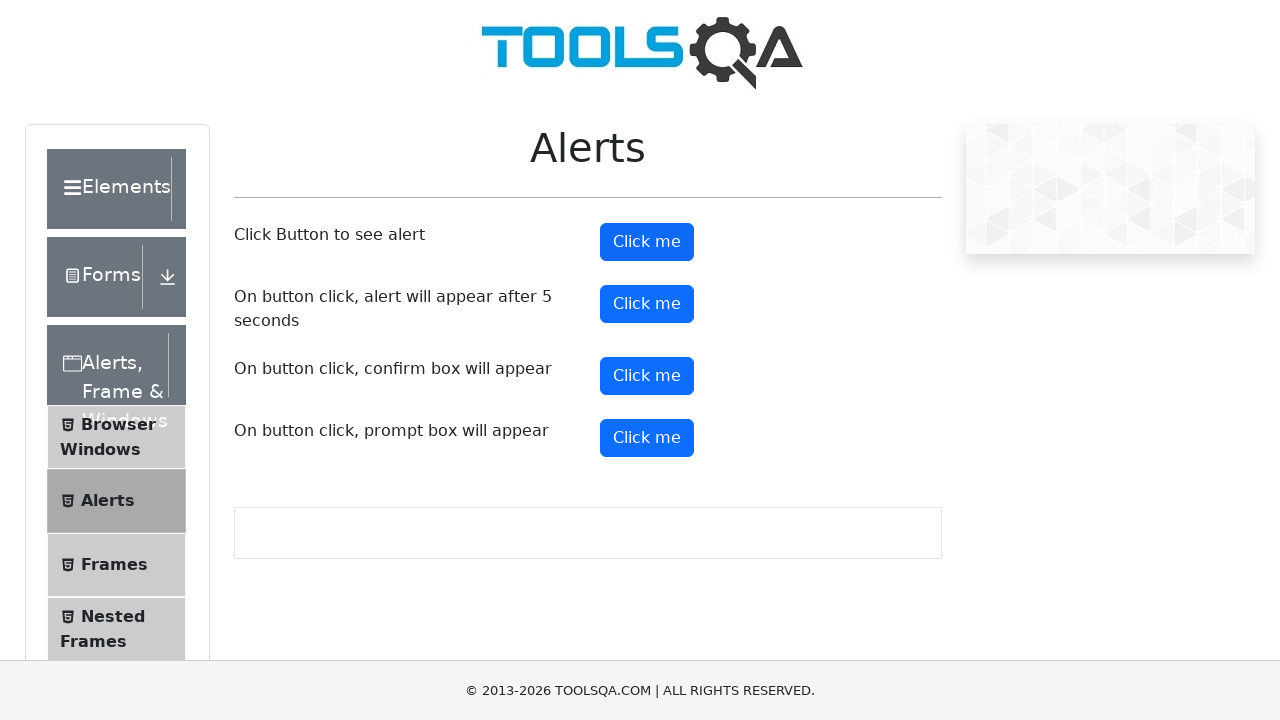

Set up dialog handler to accept alert
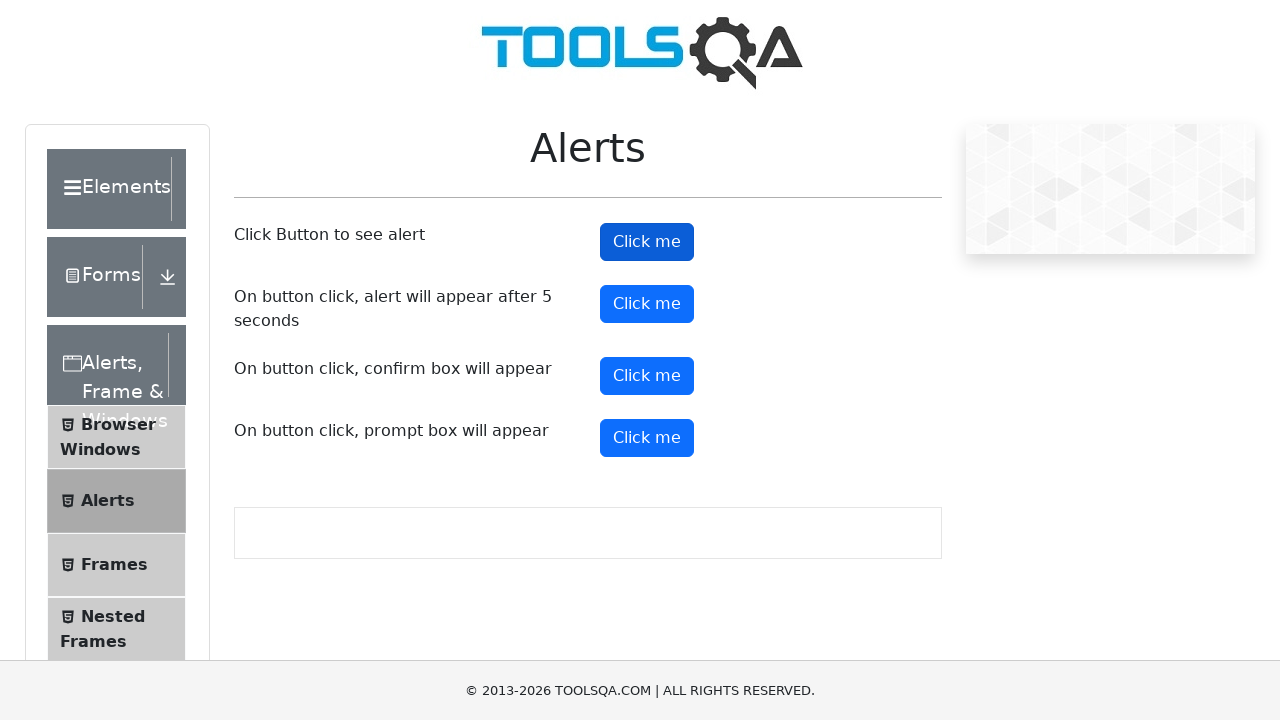

Waited 1 second for alert handling
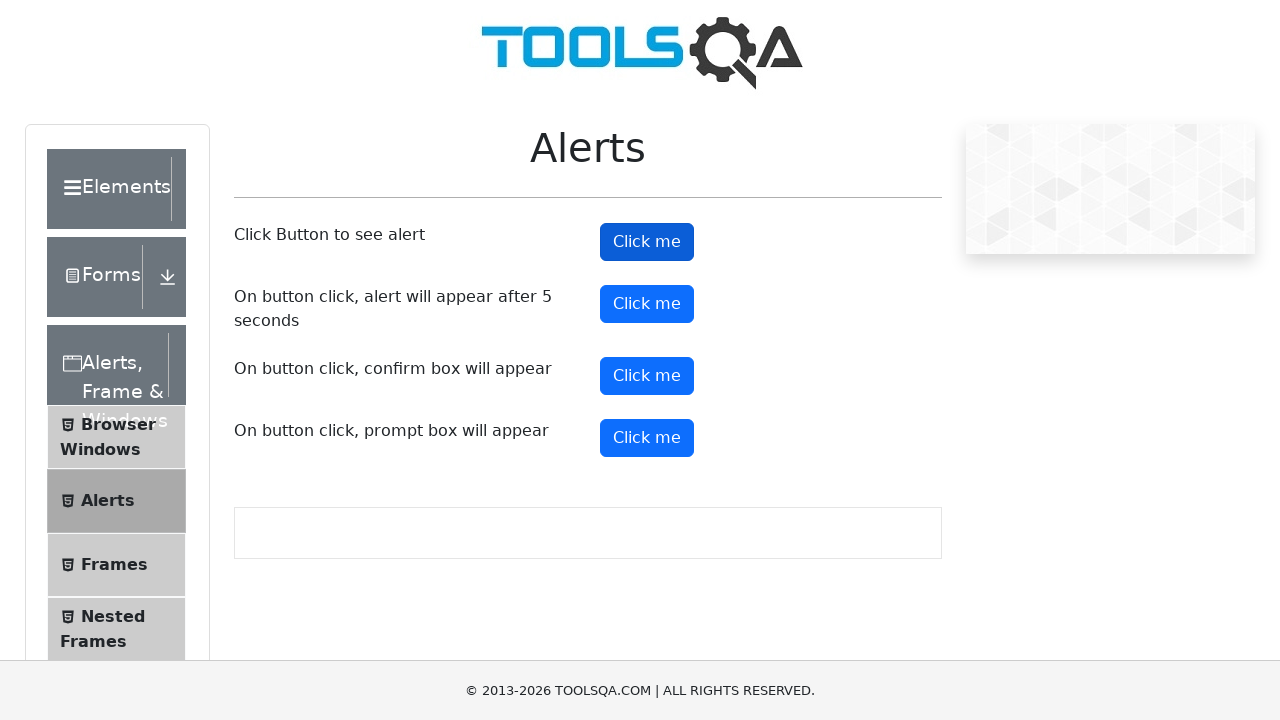

Clicked confirmation button to trigger confirmation popup at (647, 376) on #confirmButton
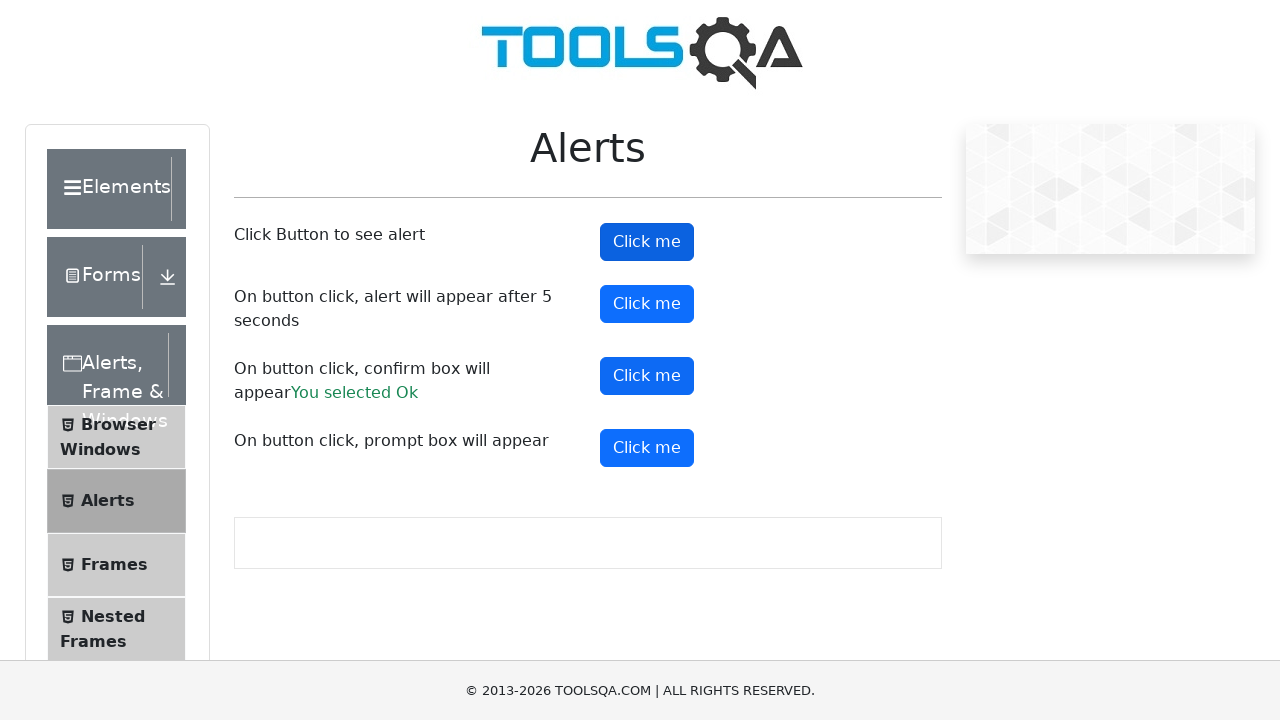

Waited 1 second for confirmation handling
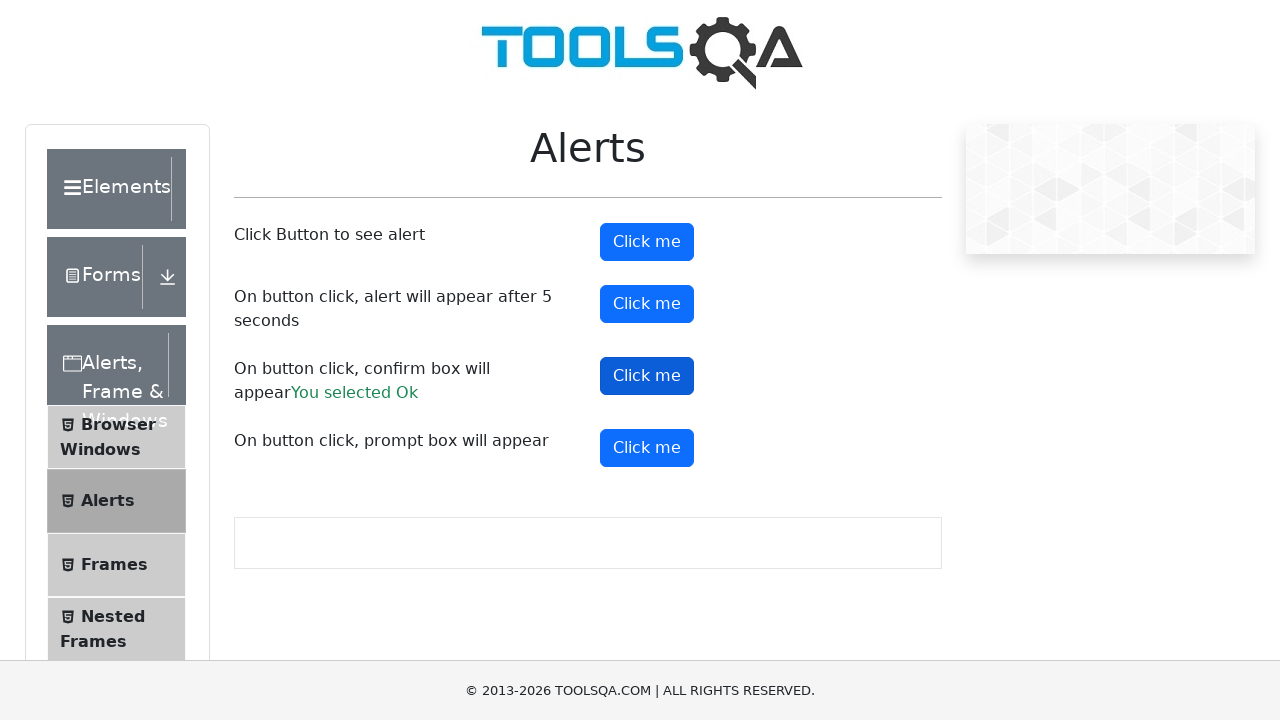

Set up dialog handler for prompt with 'Selenium Testing' text
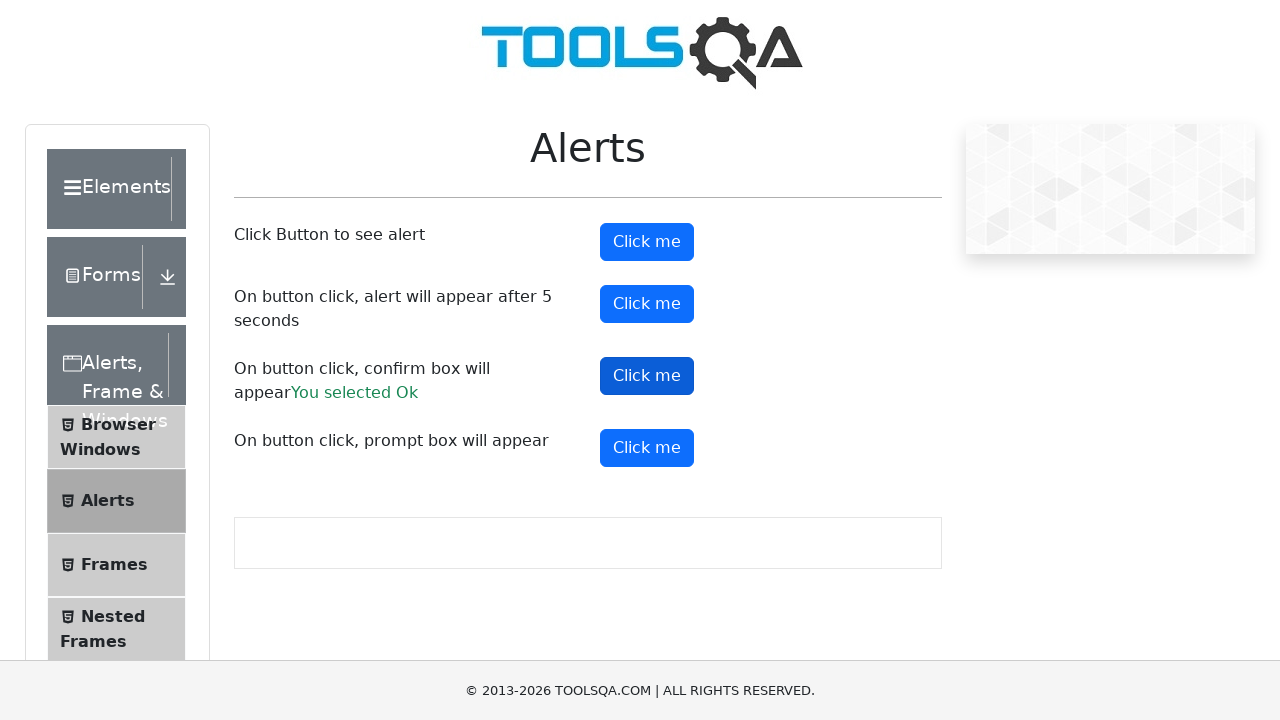

Clicked prompt button to trigger prompt popup at (647, 448) on #promtButton
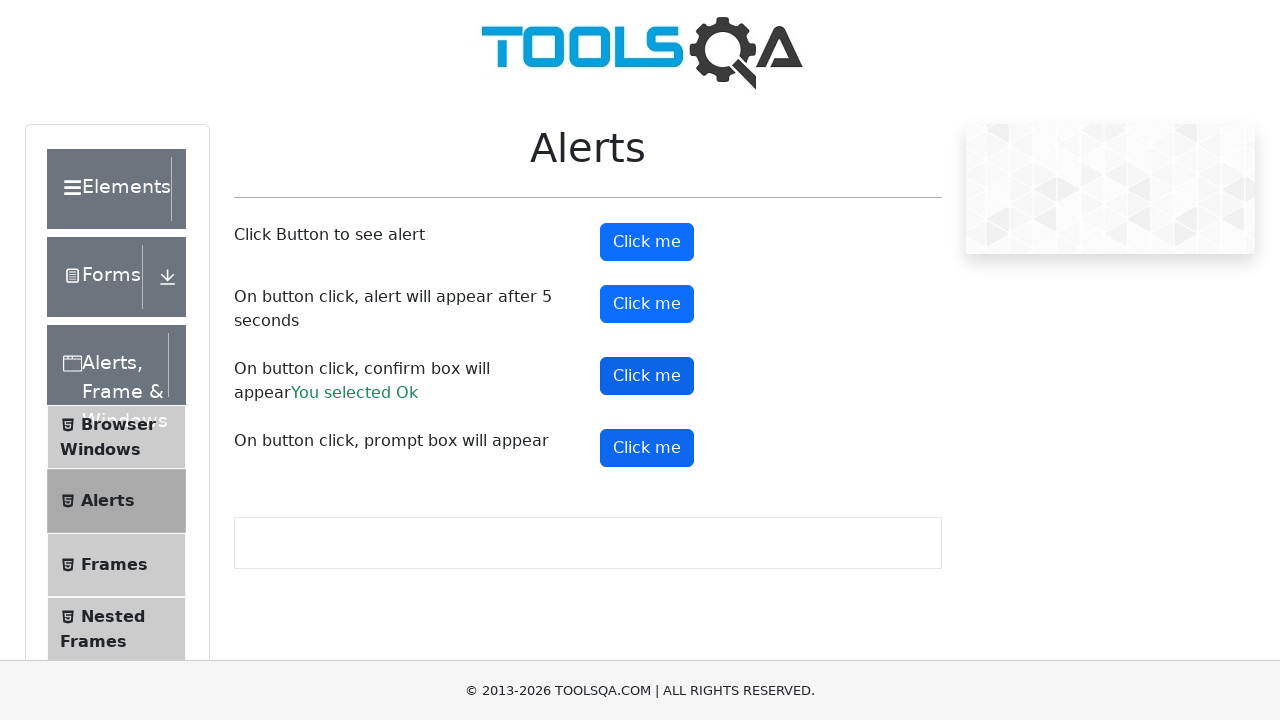

Waited 1 second for prompt handling
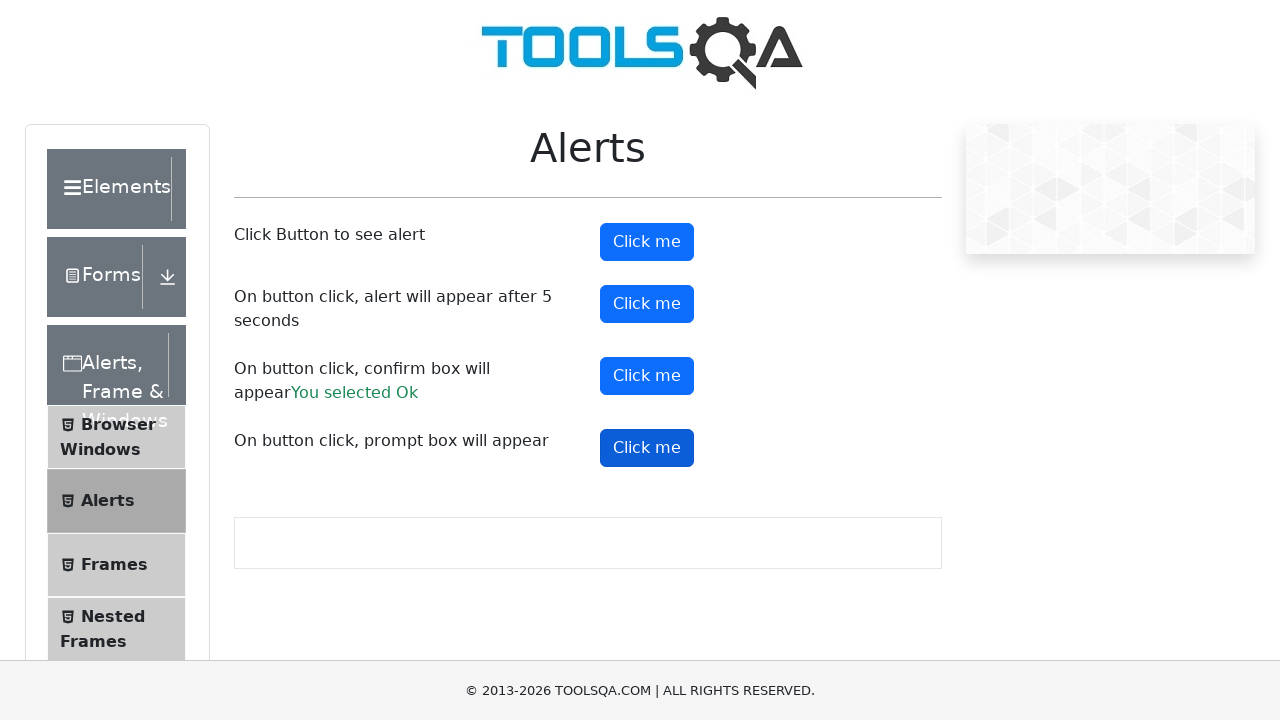

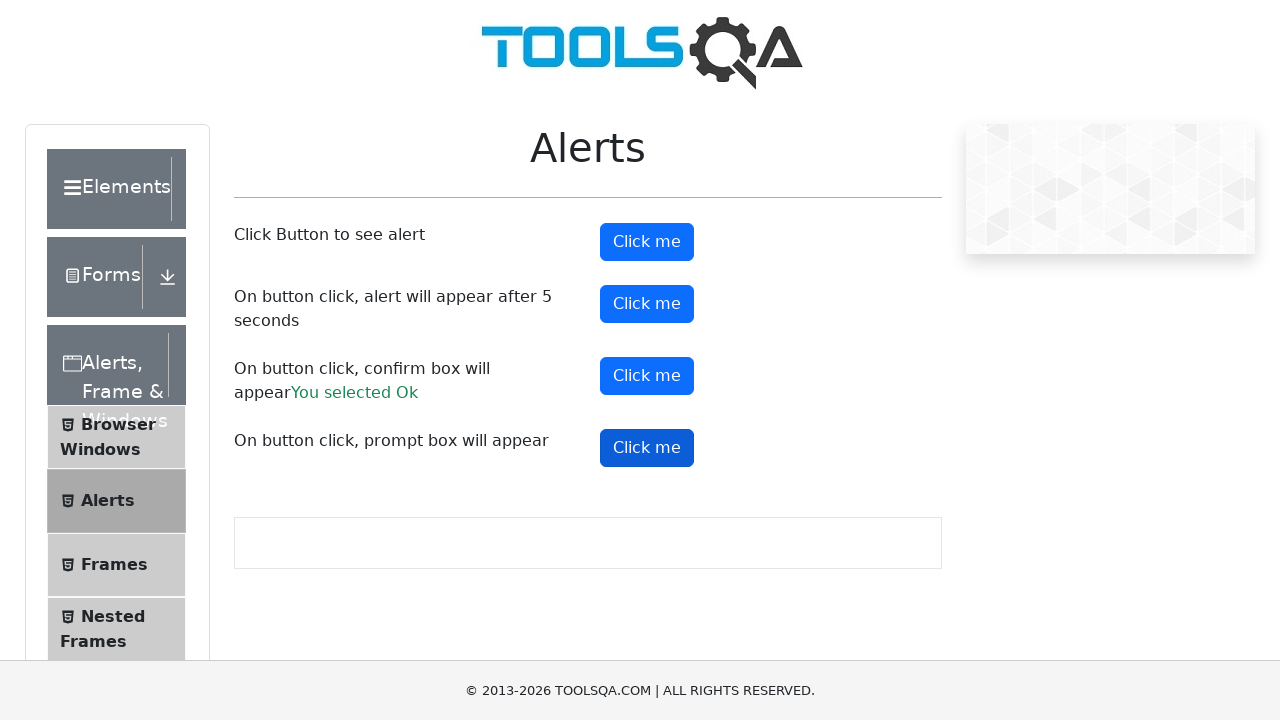